Tests successful user registration by filling all required fields with valid data and verifying account creation

Starting URL: https://www.sharelane.com/cgi-bin/register.py

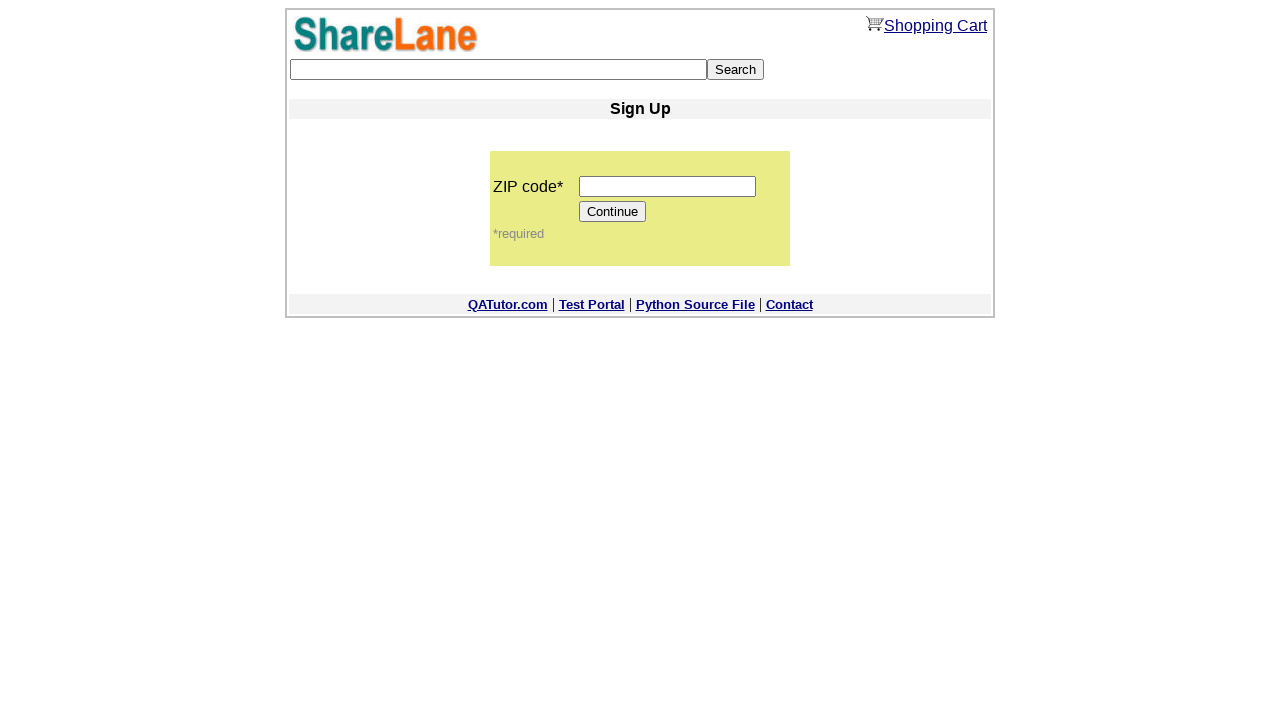

Filled zip code field with '12345' on input[name='zip_code']
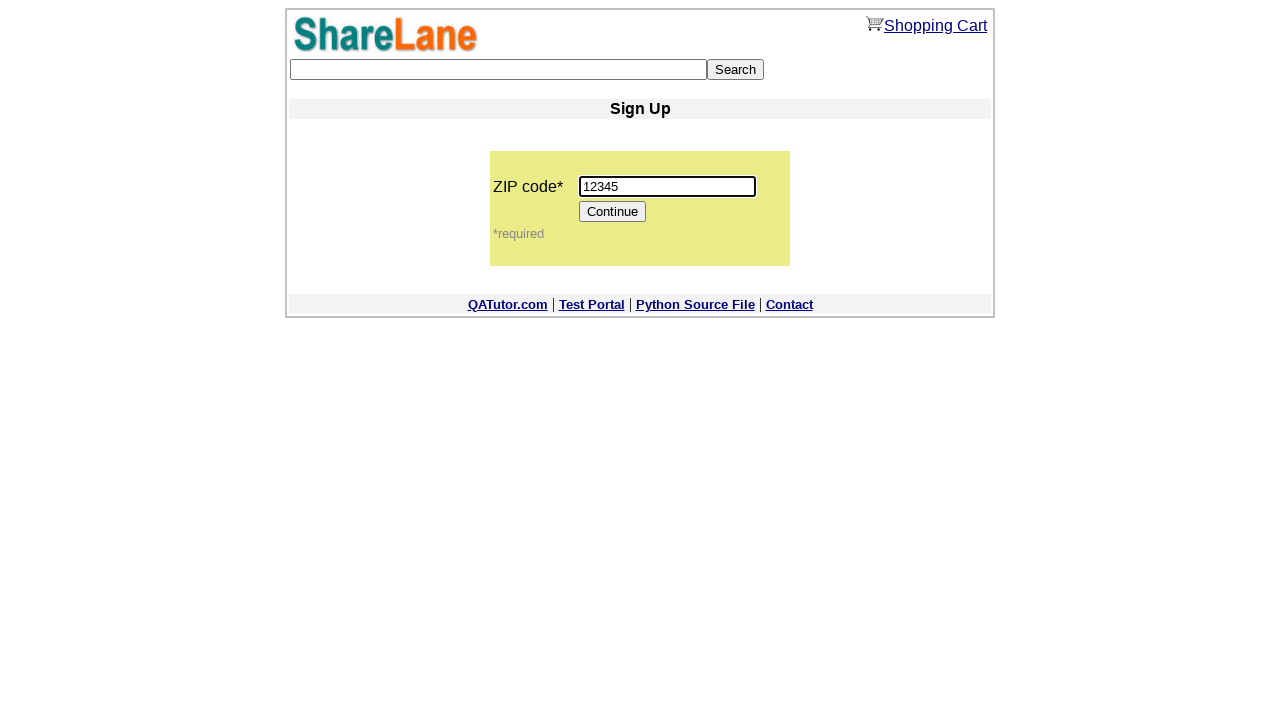

Clicked Continue button to proceed to registration page at (613, 212) on input[value='Continue']
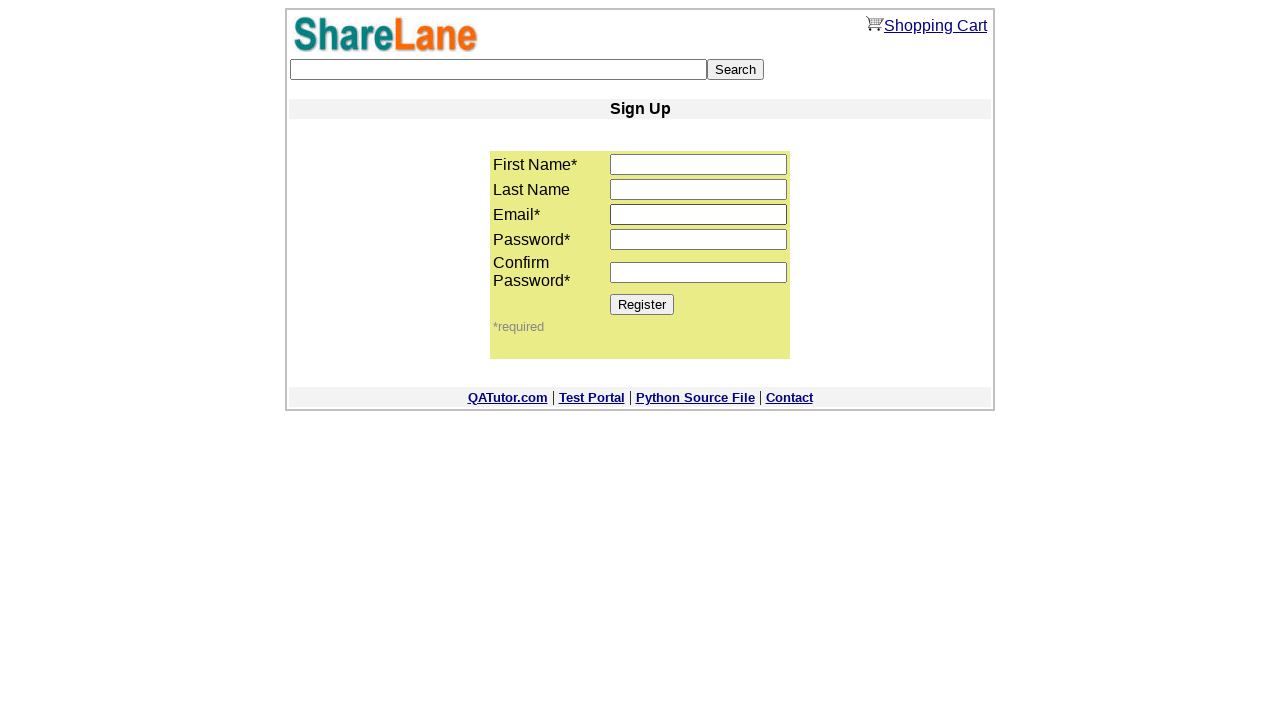

Verified we're on SignUp page - Register button is visible
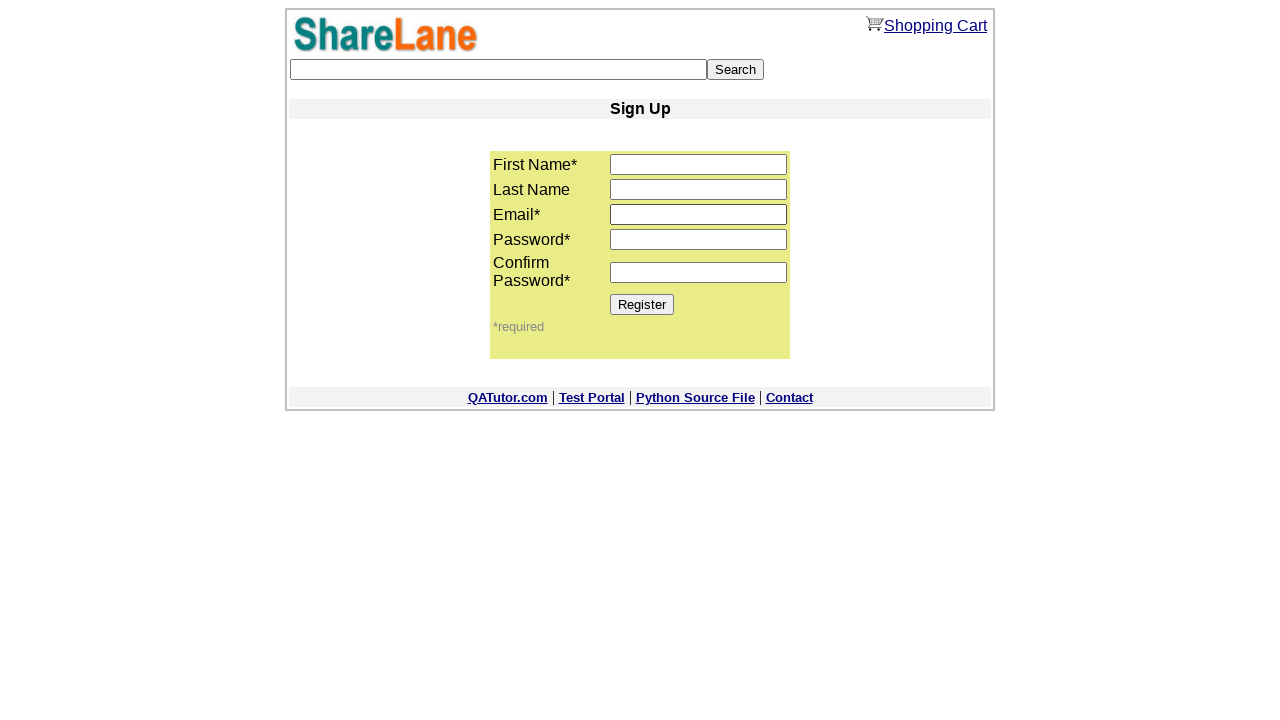

Filled first name field with 'Pavel' on input[name='first_name']
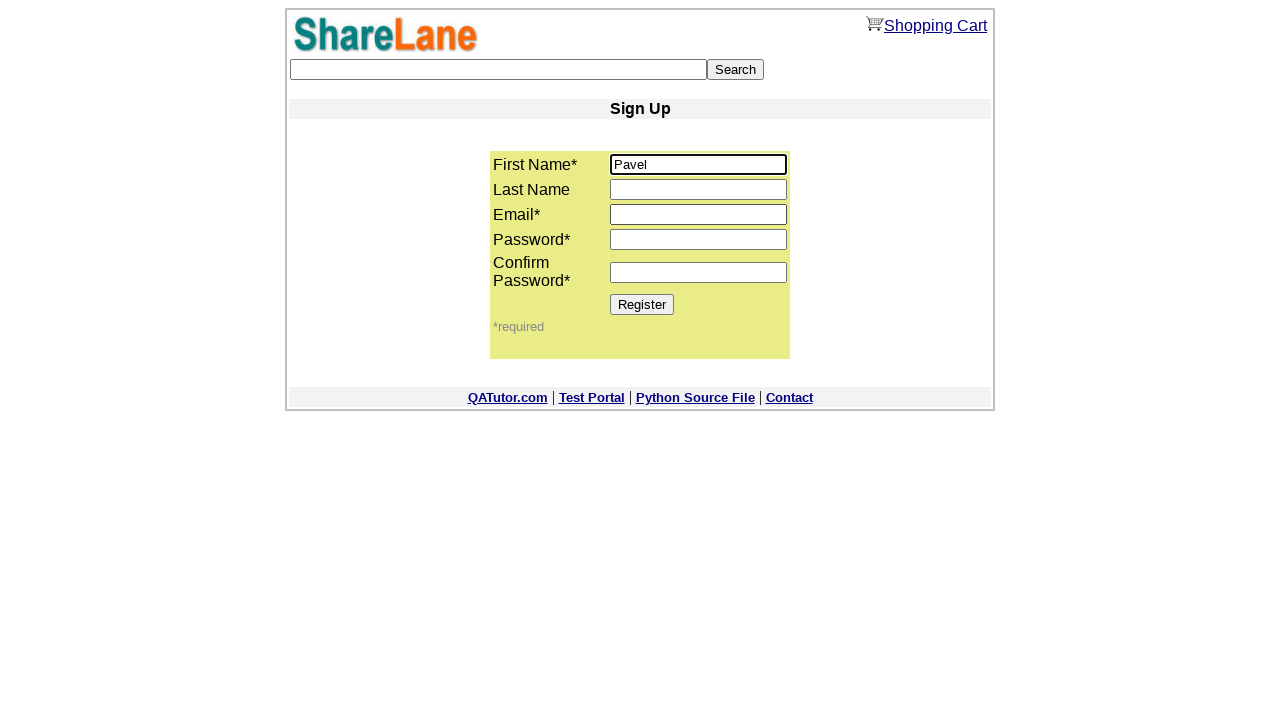

Filled last name field with 'Petrov' on input[name='last_name']
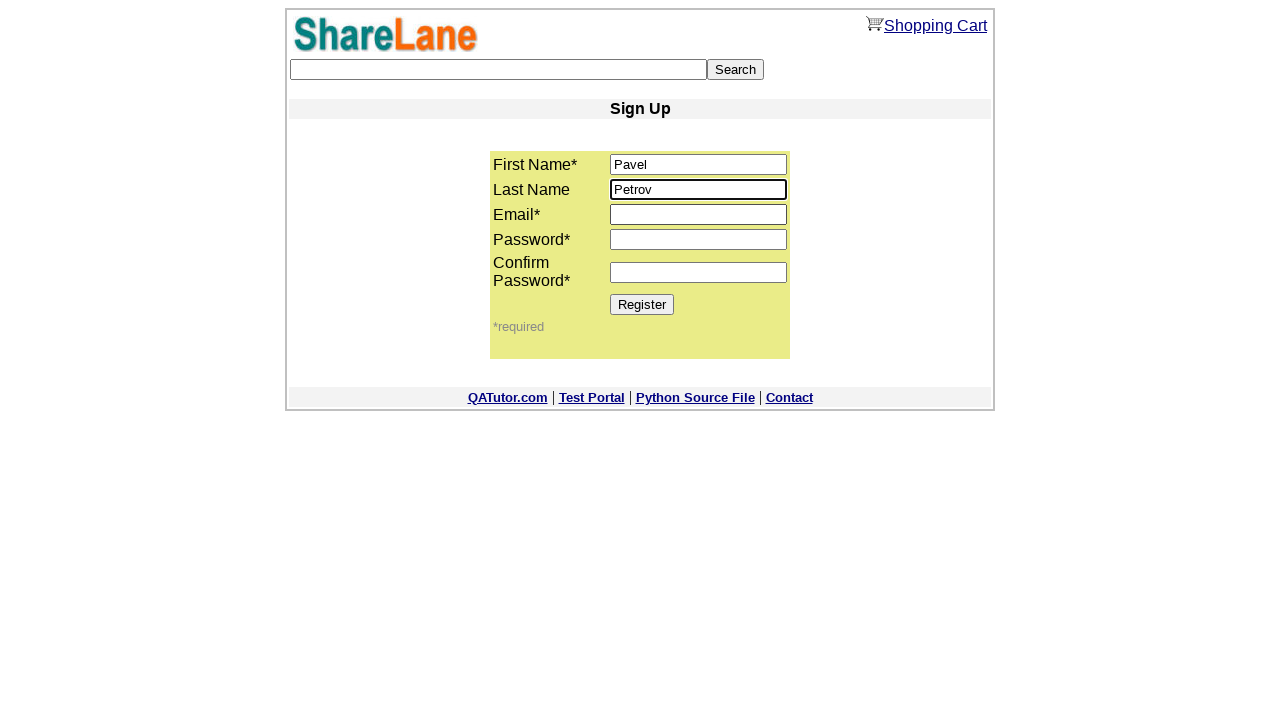

Filled email field with 'pavel123@mail.ru' on input[name='email']
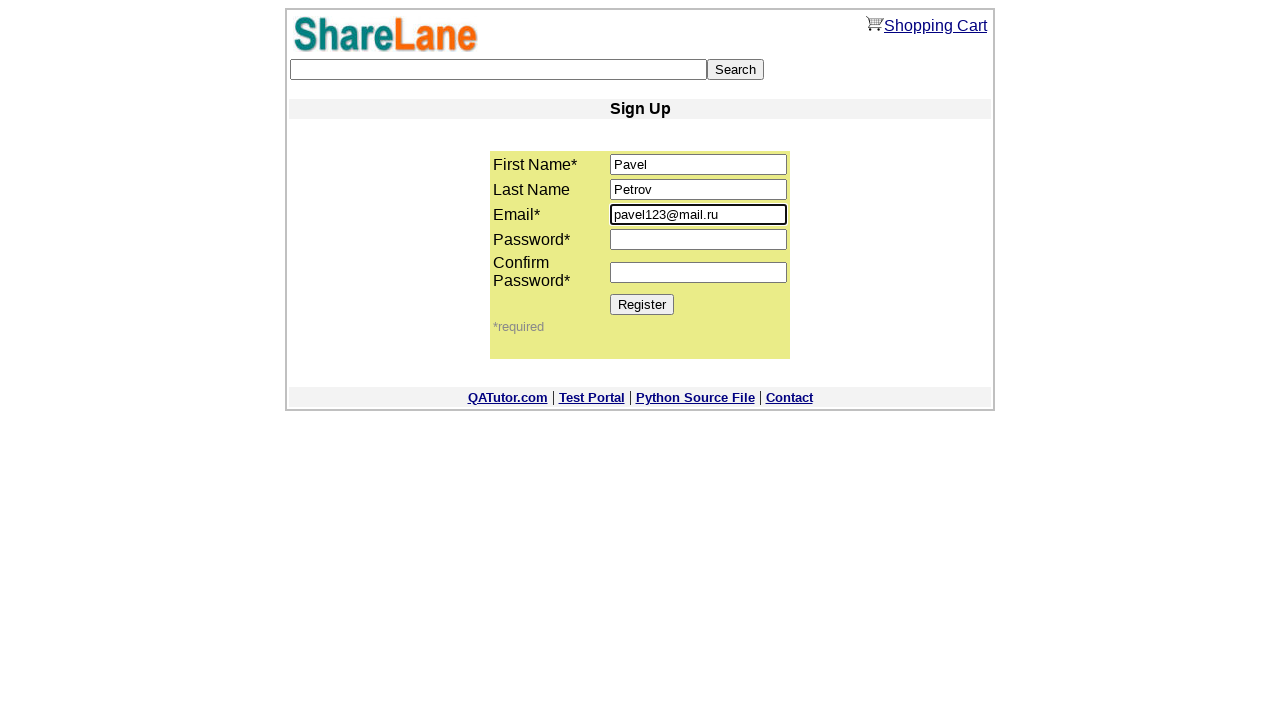

Filled password field with '12345678' on input[name='password1']
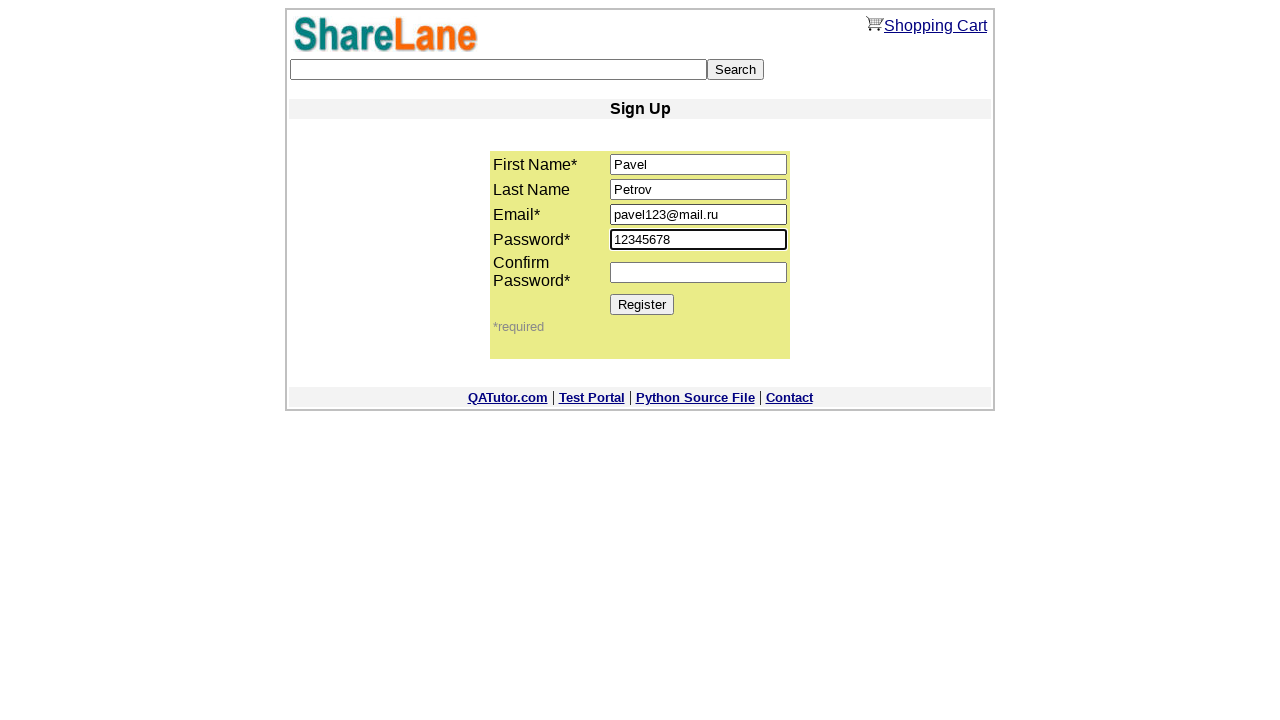

Filled password confirmation field with '12345678' on input[name='password2']
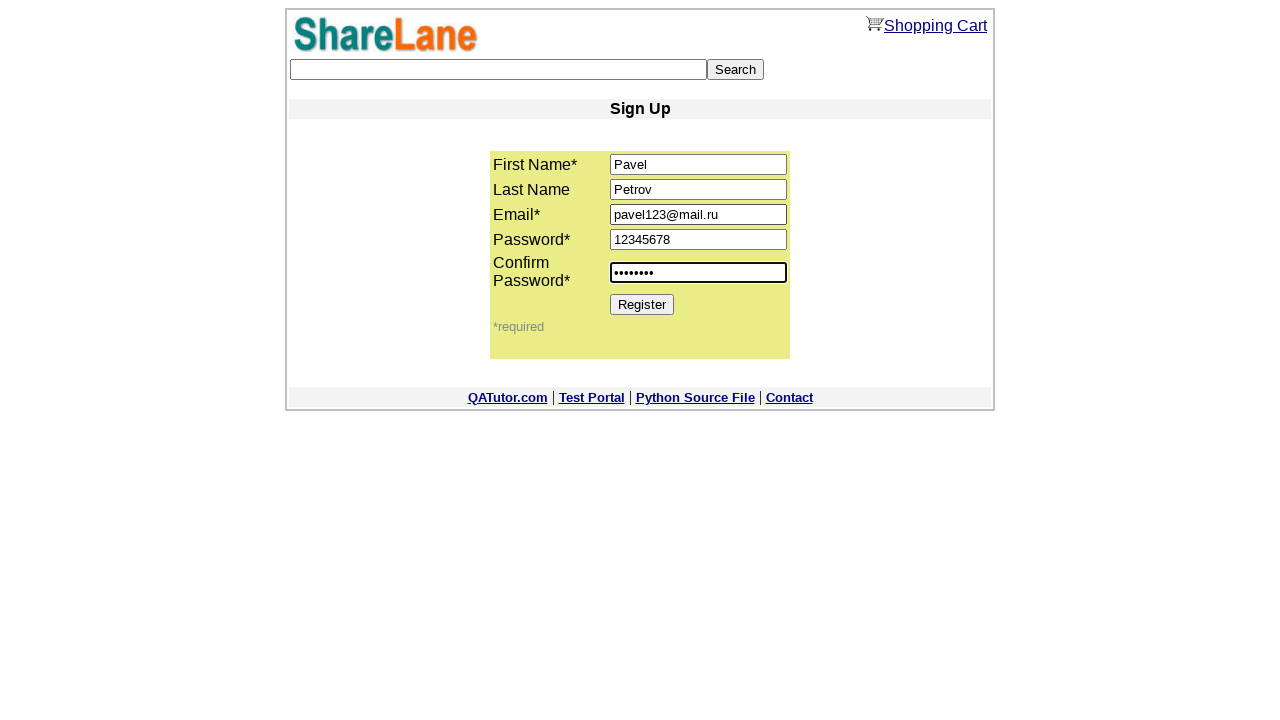

Clicked Register button to submit registration form at (642, 304) on input[value='Register']
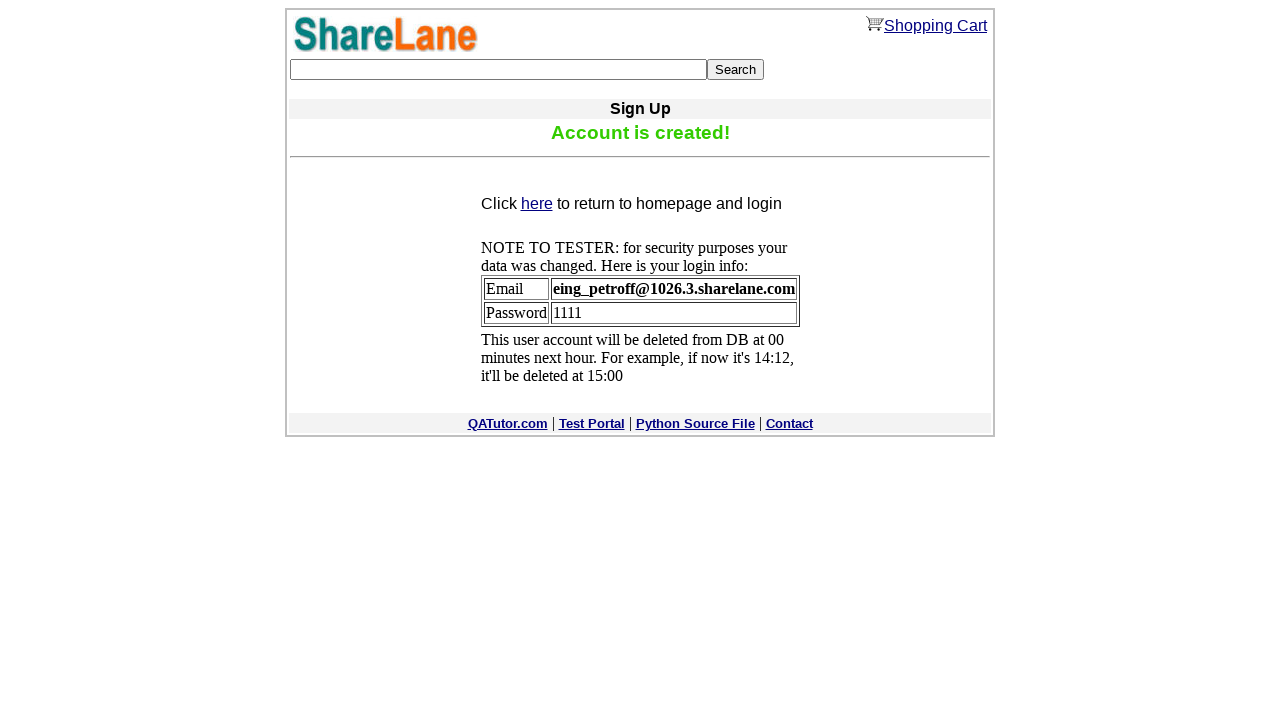

Verified successful registration - confirmation message displayed
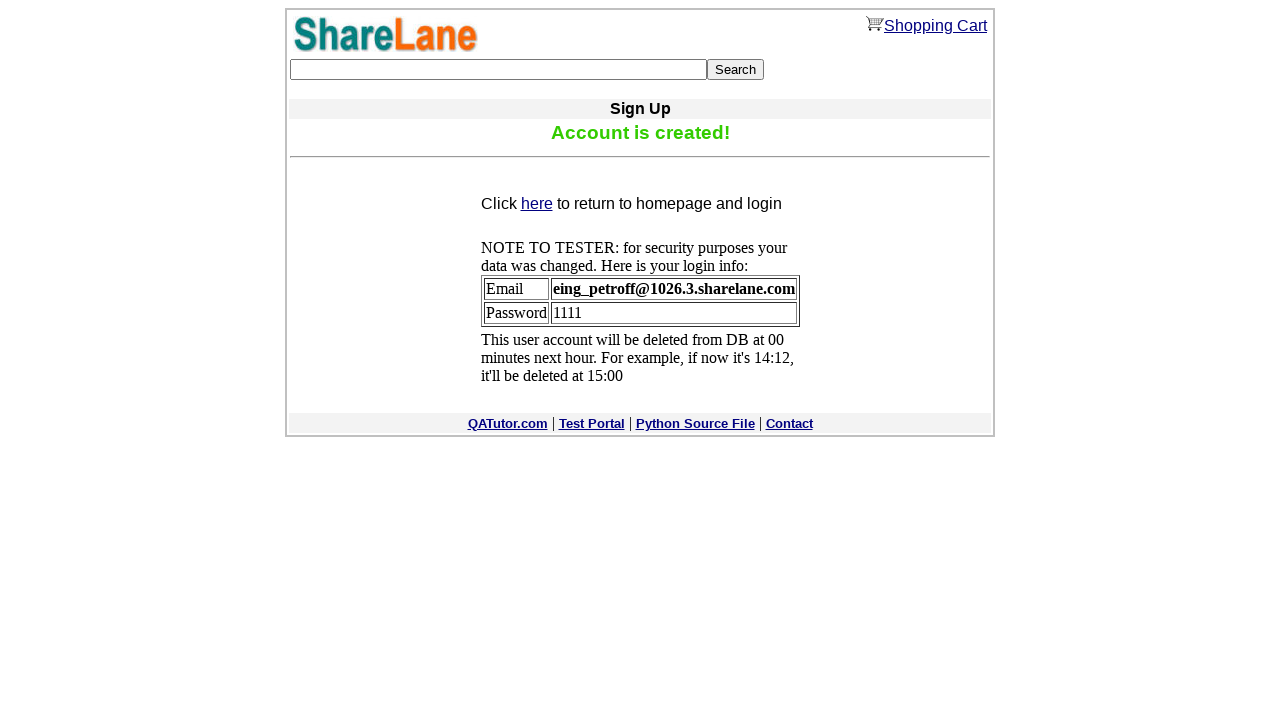

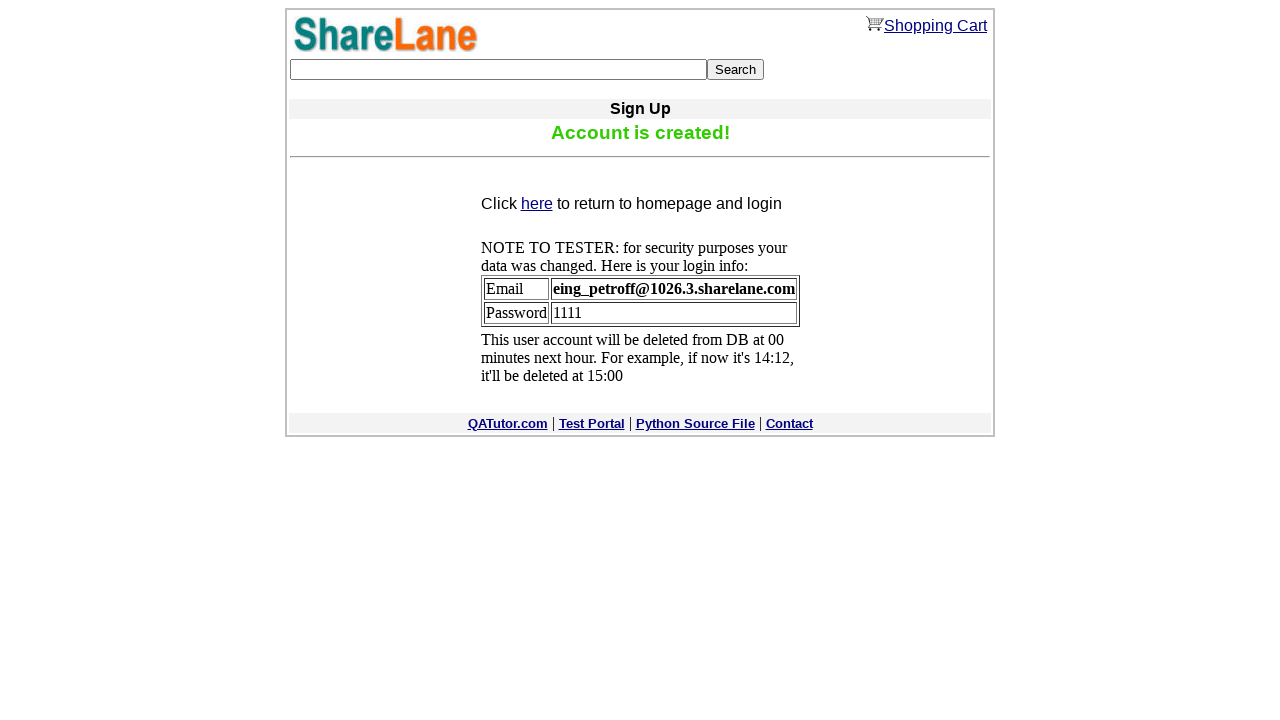